Tests a verify button functionality by clicking it and checking for a successful verification message

Starting URL: http://suninjuly.github.io/wait1.html

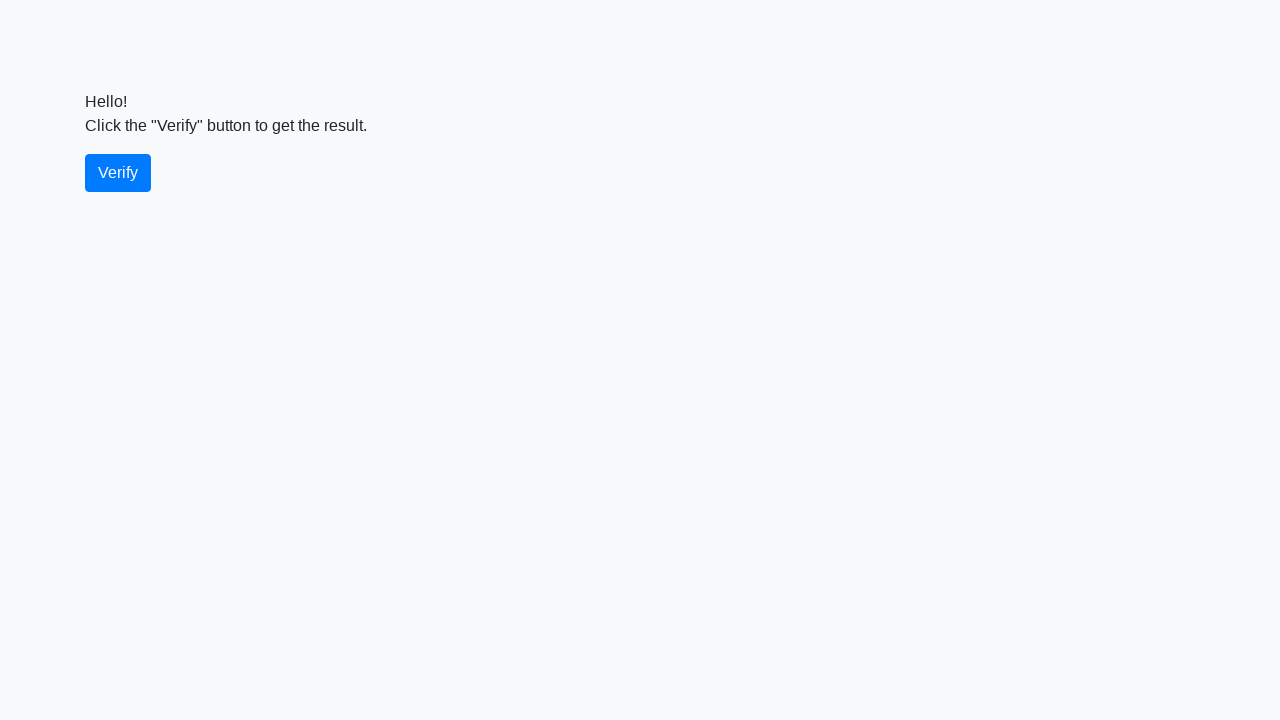

Clicked the verify button at (118, 173) on #verify
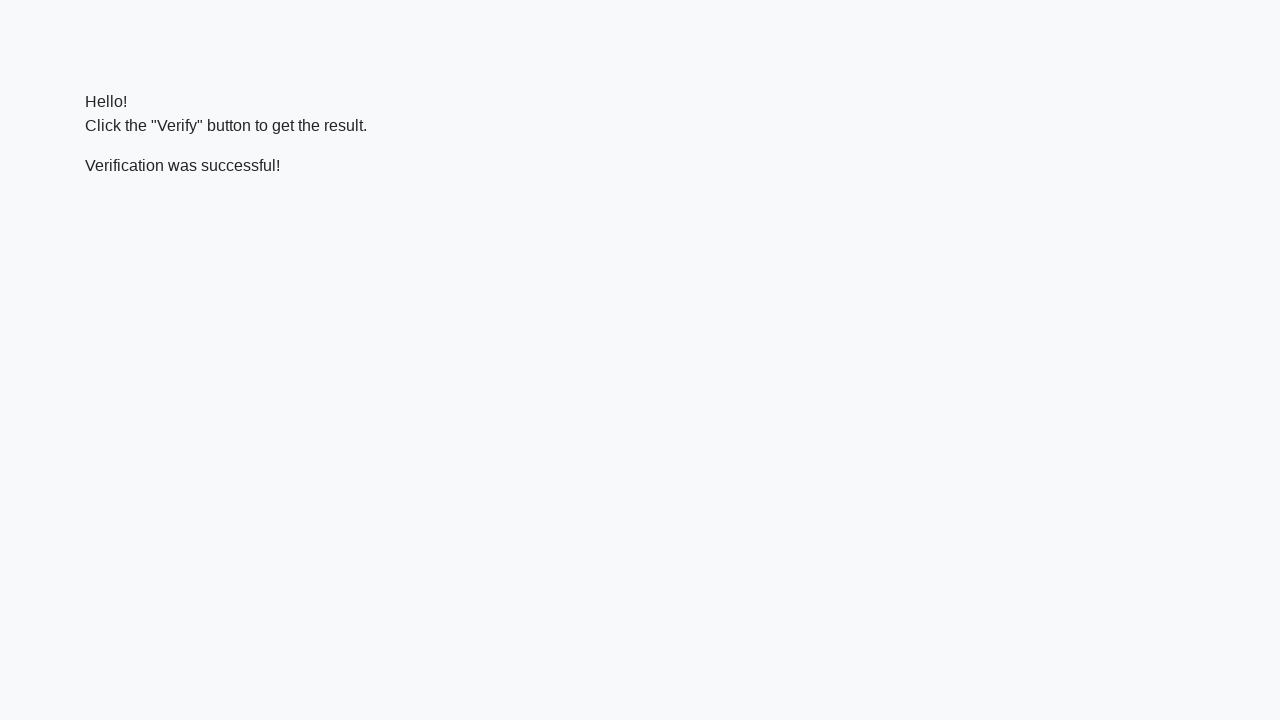

Waited for verification message to appear
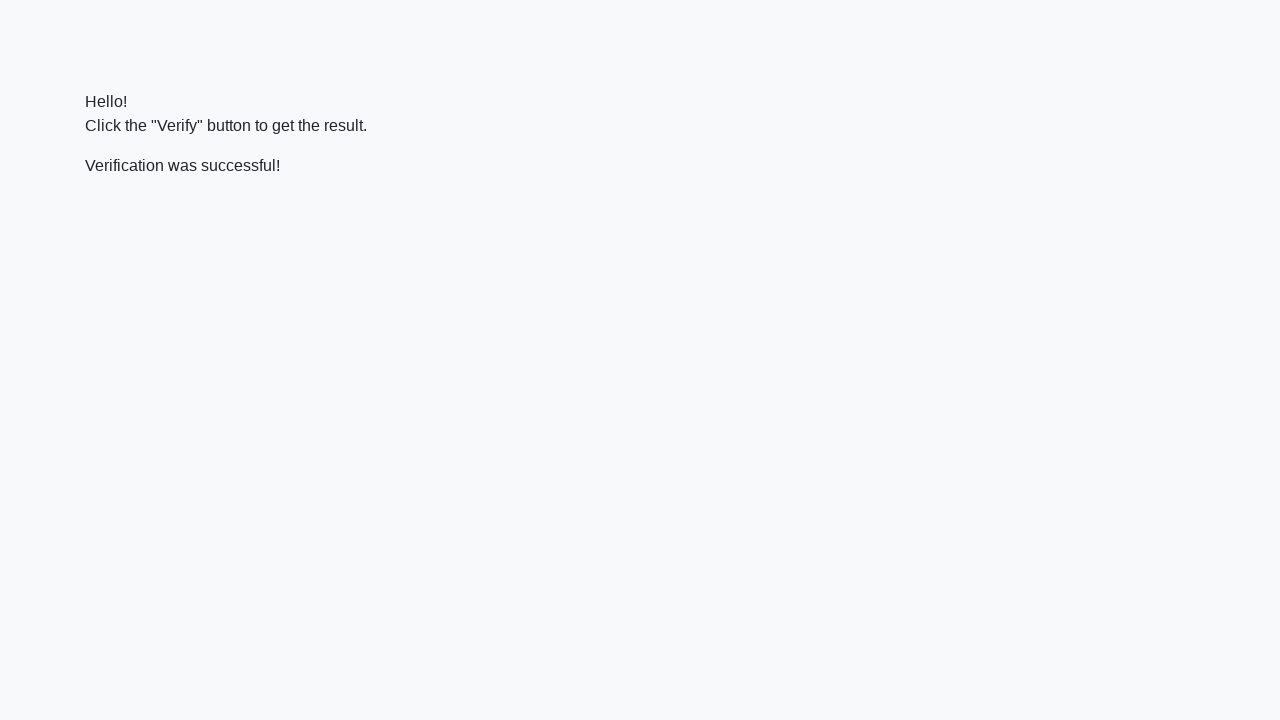

Verified that success message contains 'successful'
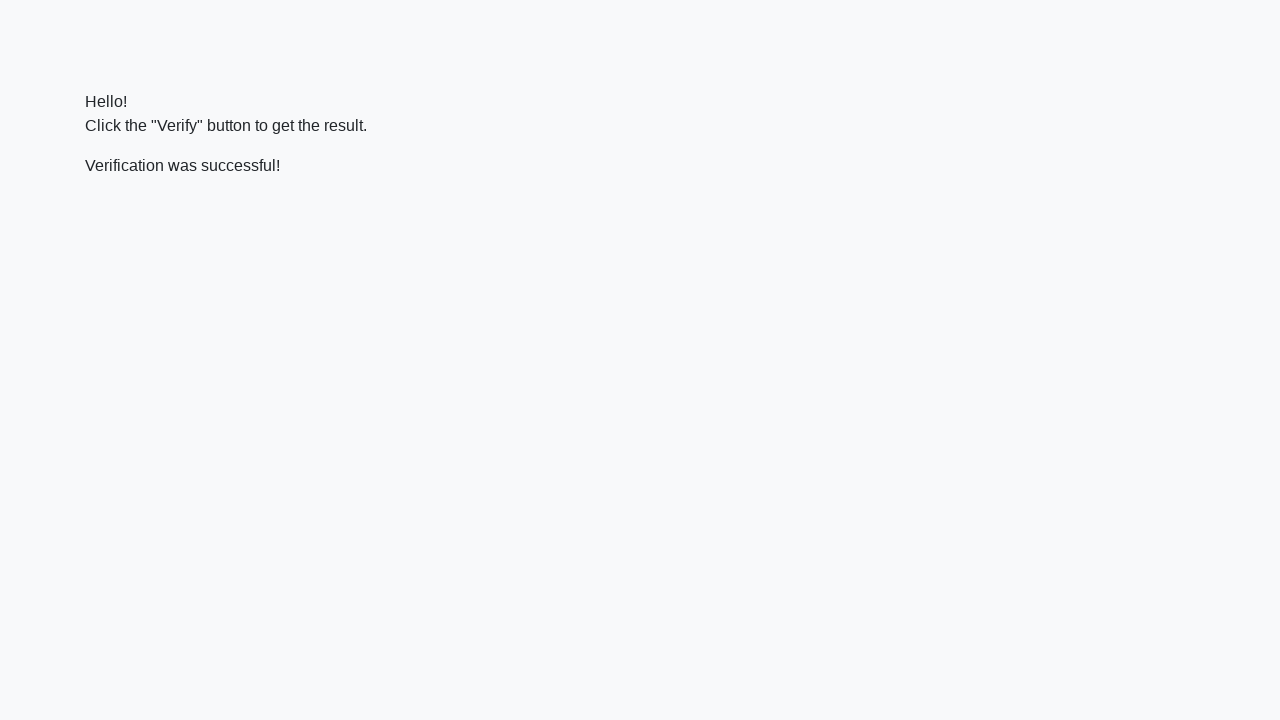

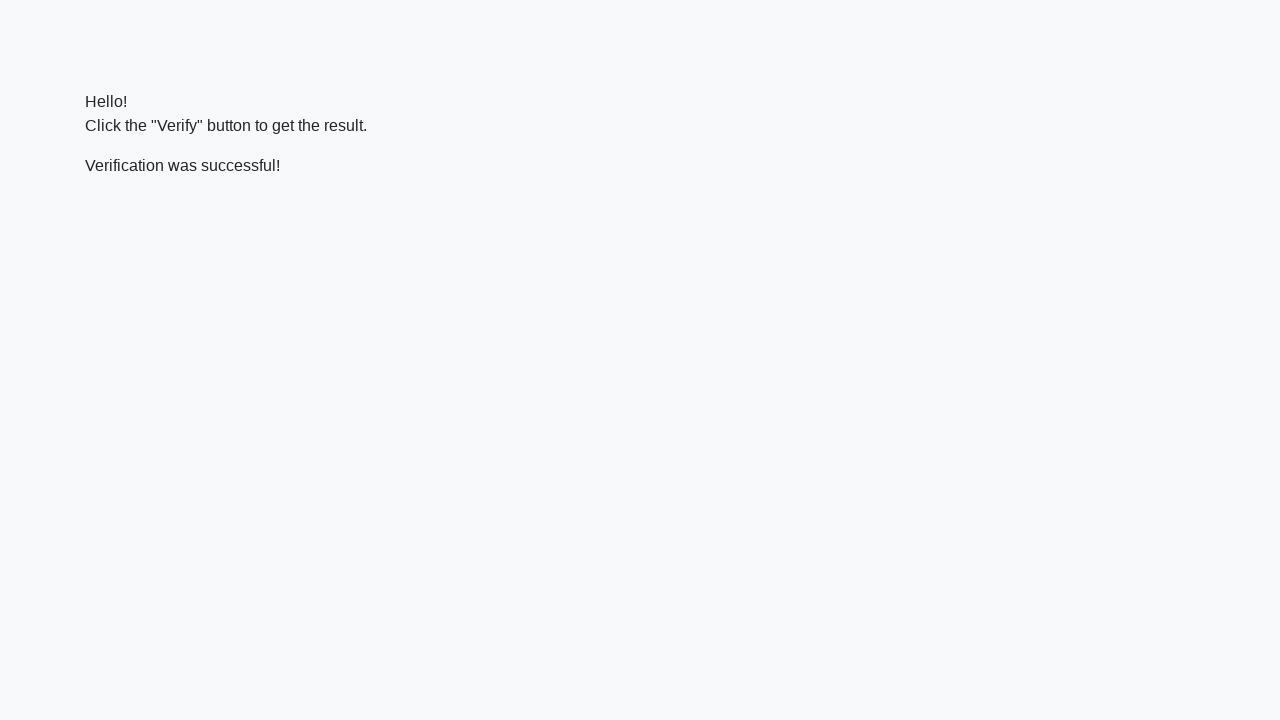